Tests that entered text is trimmed when editing a todo item.

Starting URL: https://demo.playwright.dev/todomvc

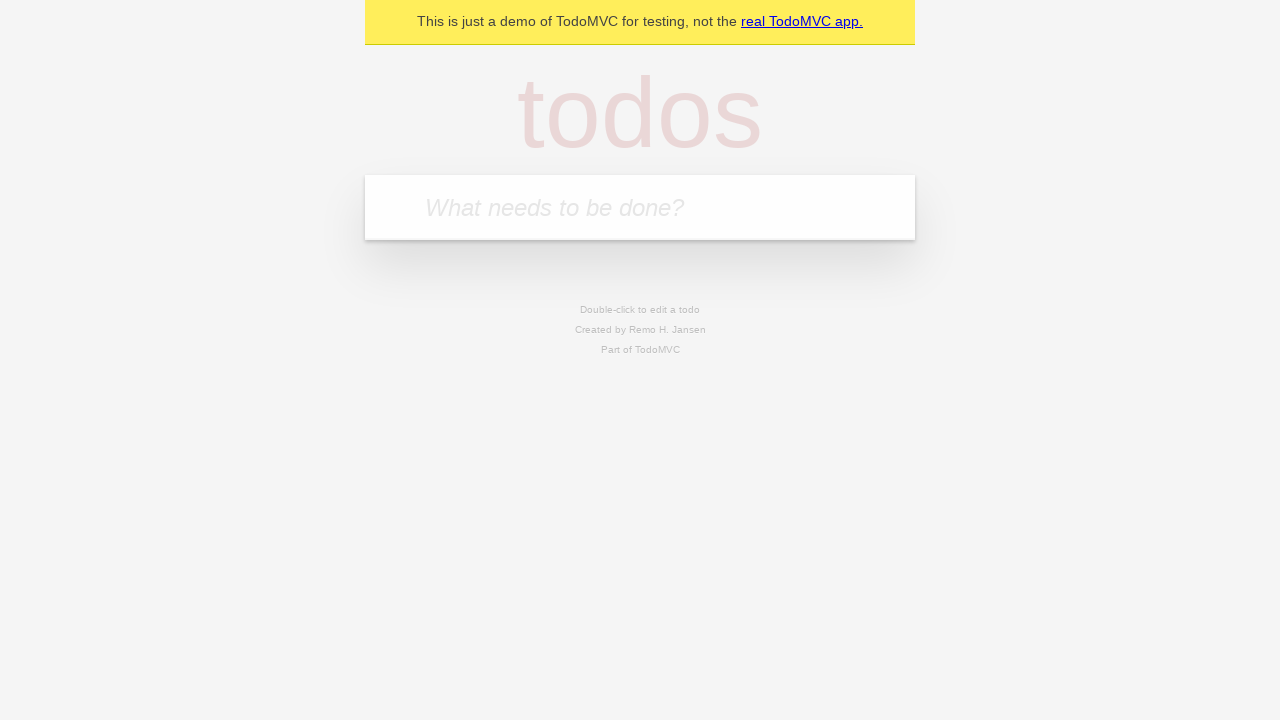

Filled todo input with 'buy some cheese' on internal:attr=[placeholder="What needs to be done?"i]
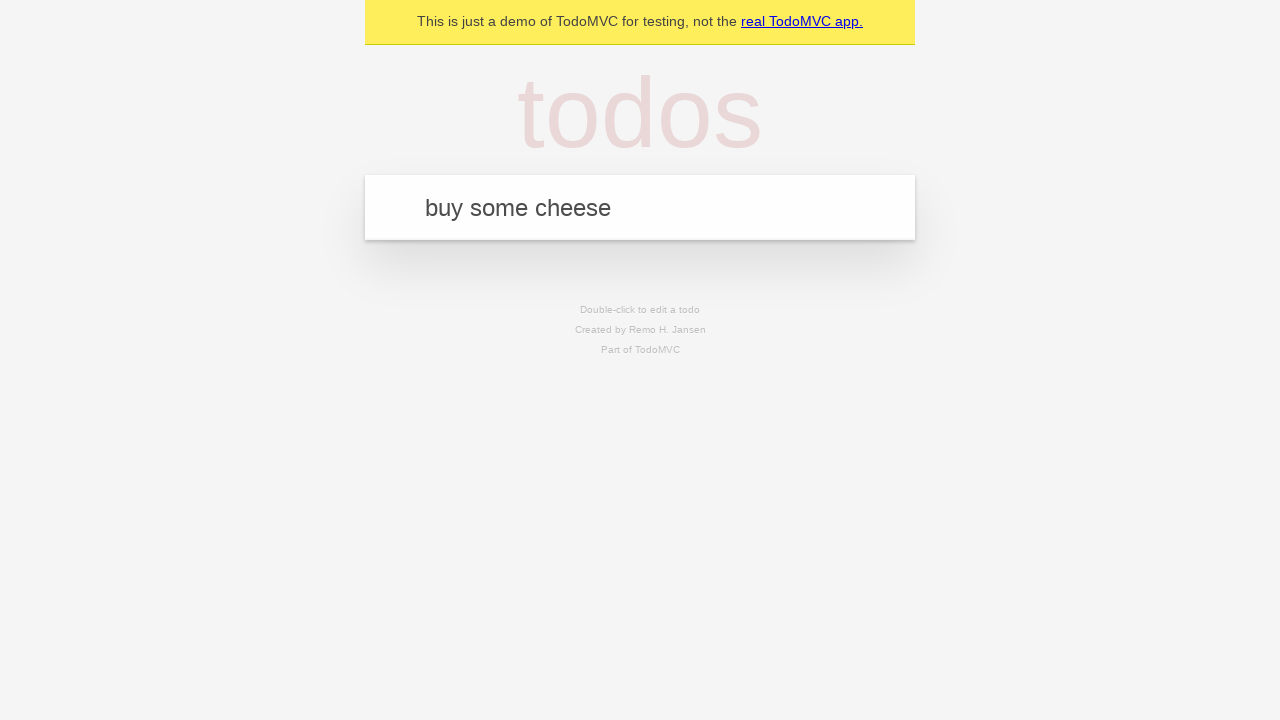

Pressed Enter to create first todo on internal:attr=[placeholder="What needs to be done?"i]
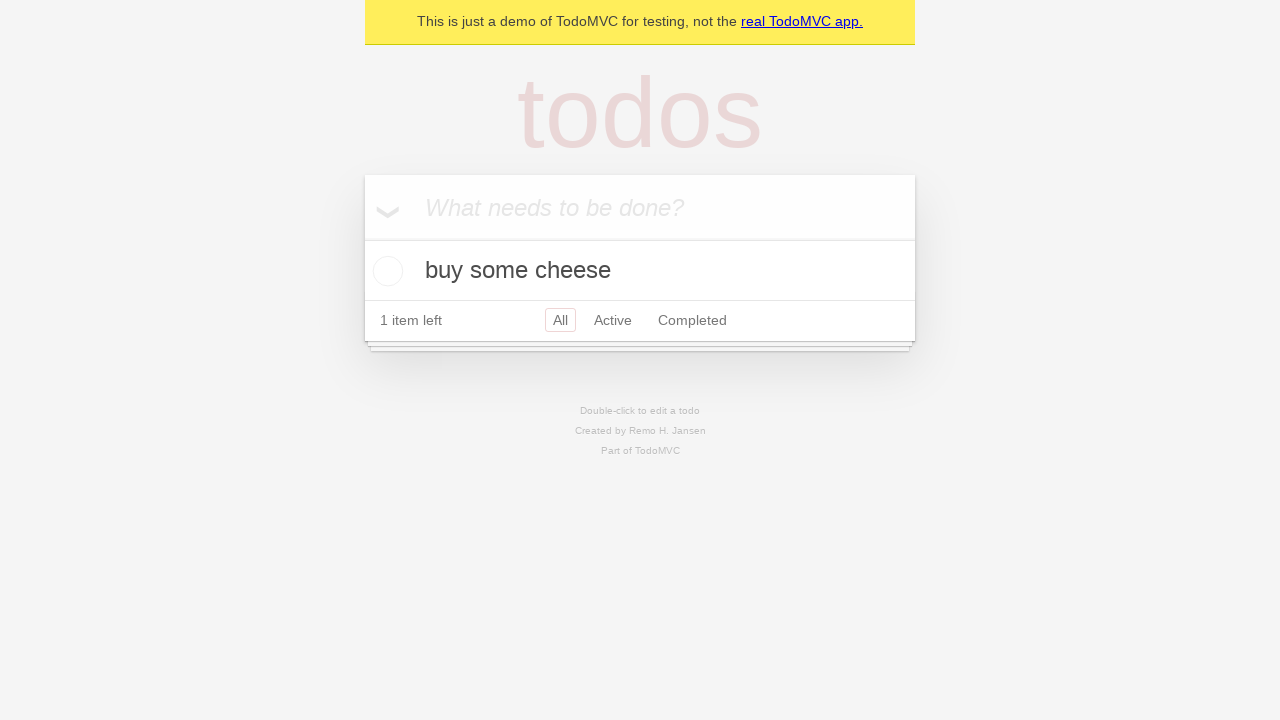

Filled todo input with 'feed the cat' on internal:attr=[placeholder="What needs to be done?"i]
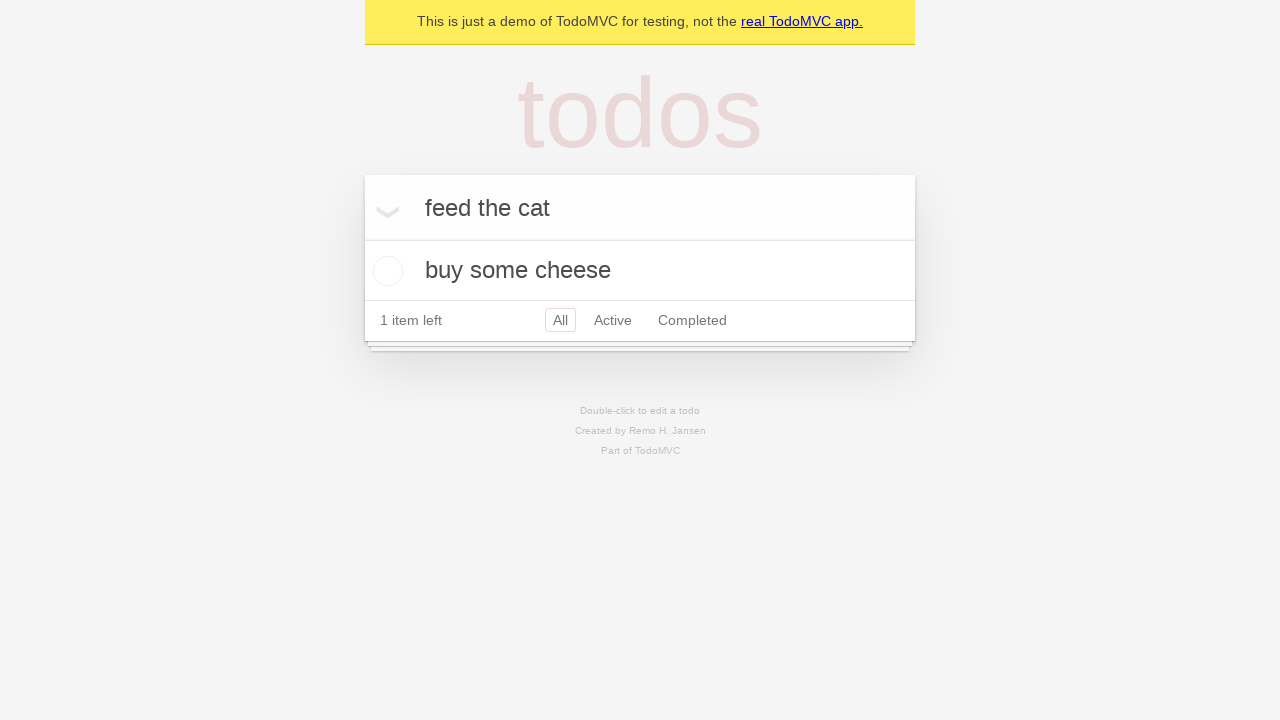

Pressed Enter to create second todo on internal:attr=[placeholder="What needs to be done?"i]
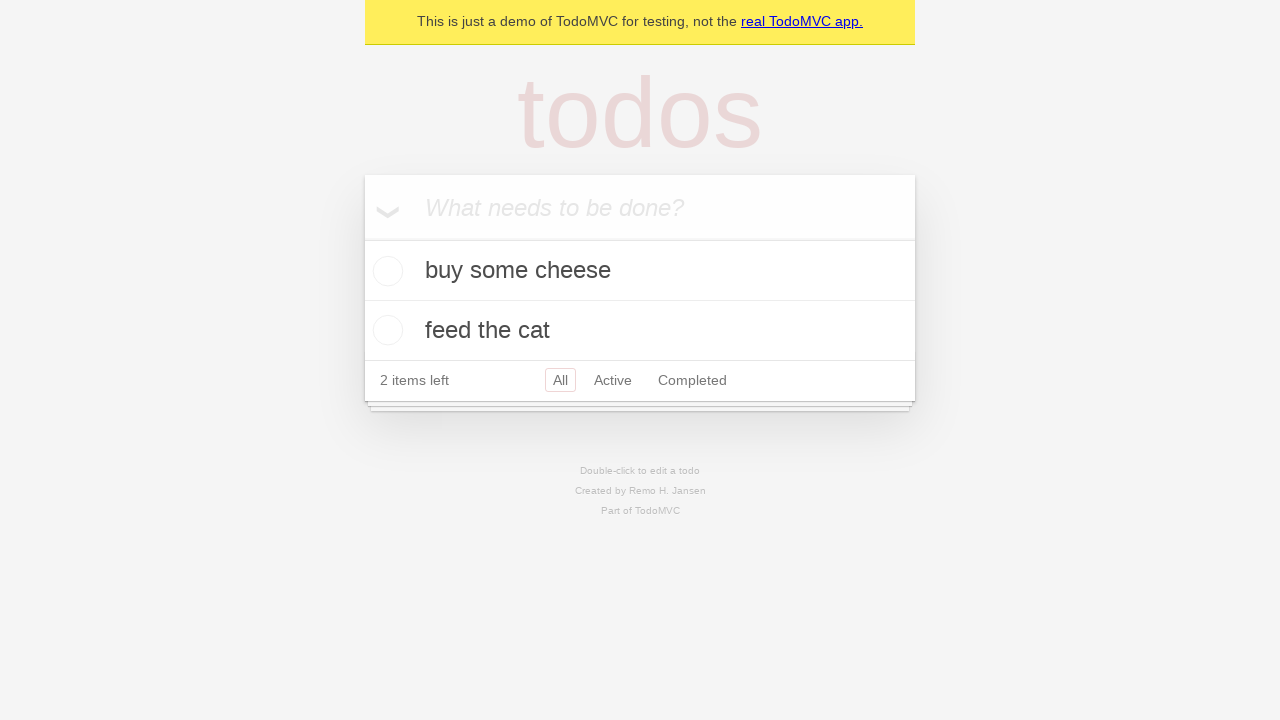

Filled todo input with 'book a doctors appointment' on internal:attr=[placeholder="What needs to be done?"i]
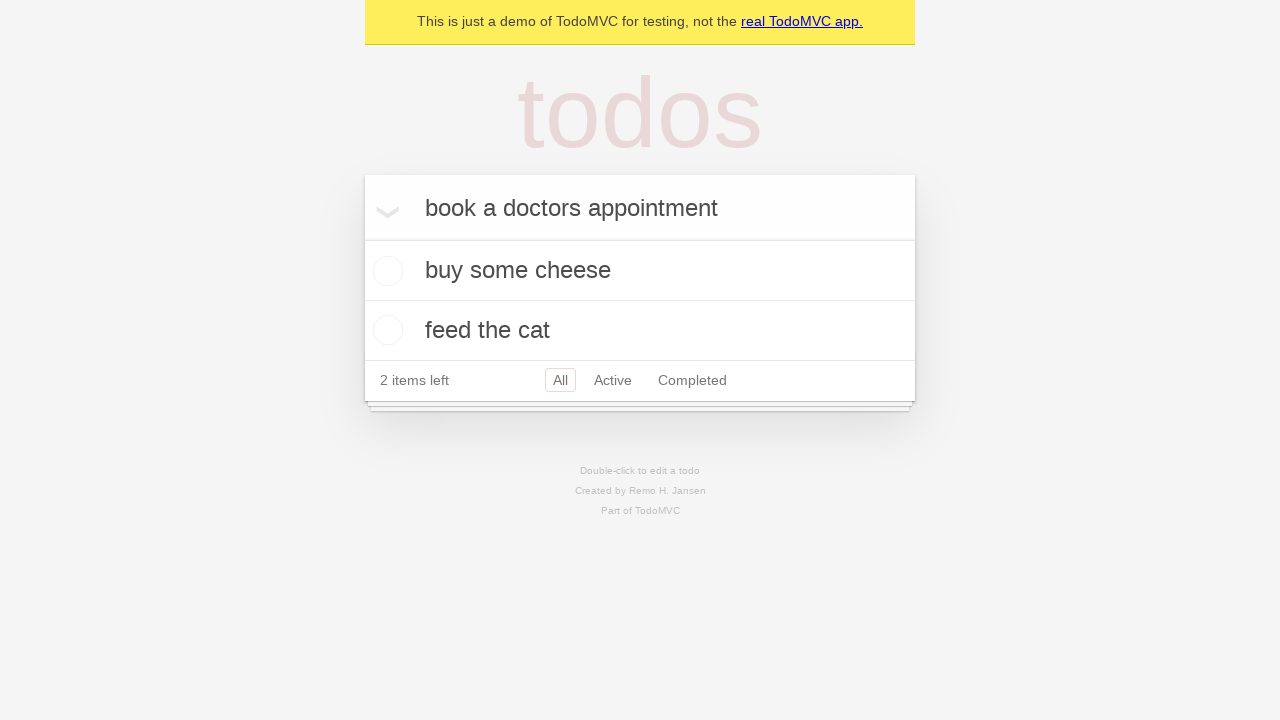

Pressed Enter to create third todo on internal:attr=[placeholder="What needs to be done?"i]
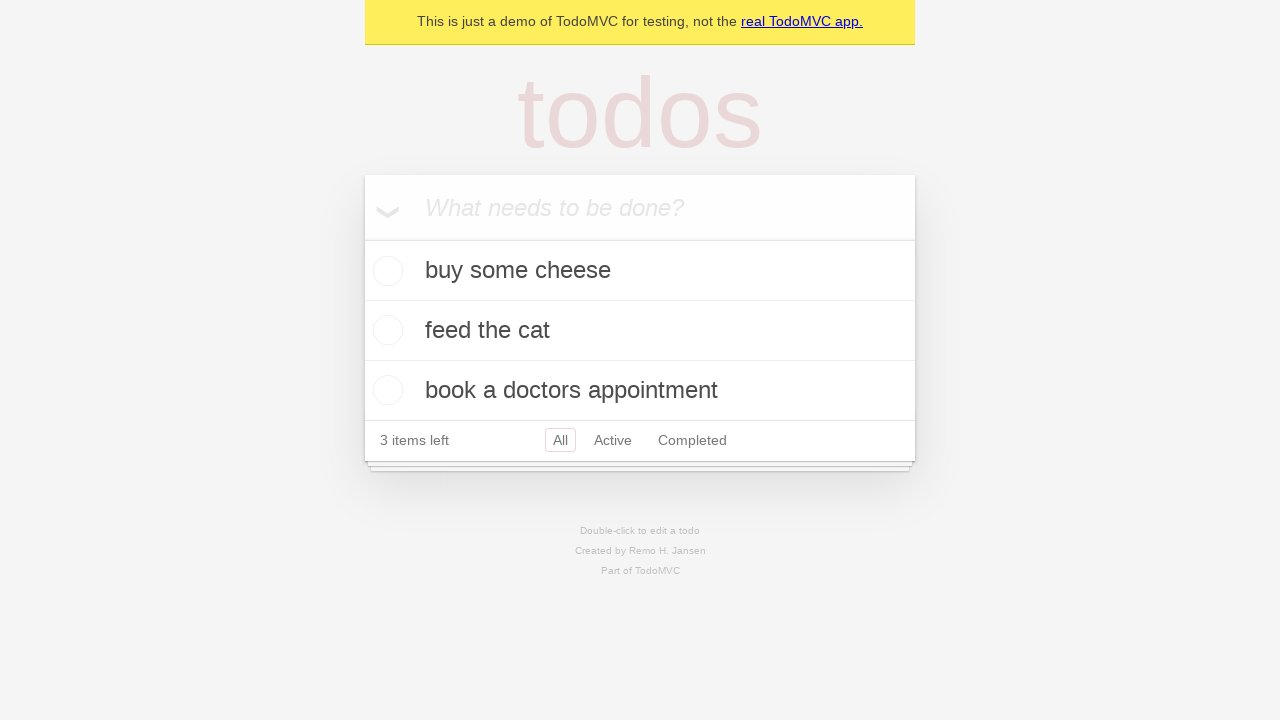

Double-clicked second todo item to enter edit mode at (640, 331) on internal:testid=[data-testid="todo-item"s] >> nth=1
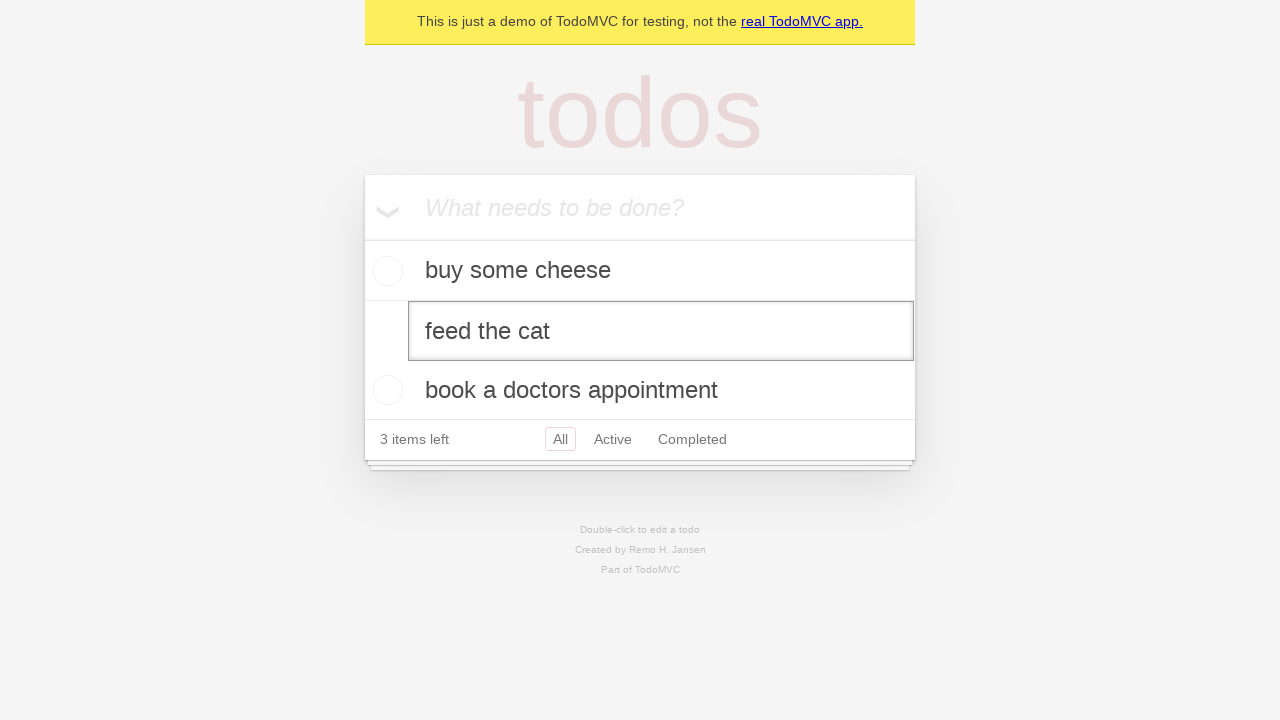

Filled edit field with text containing leading and trailing spaces on internal:testid=[data-testid="todo-item"s] >> nth=1 >> internal:role=textbox[nam
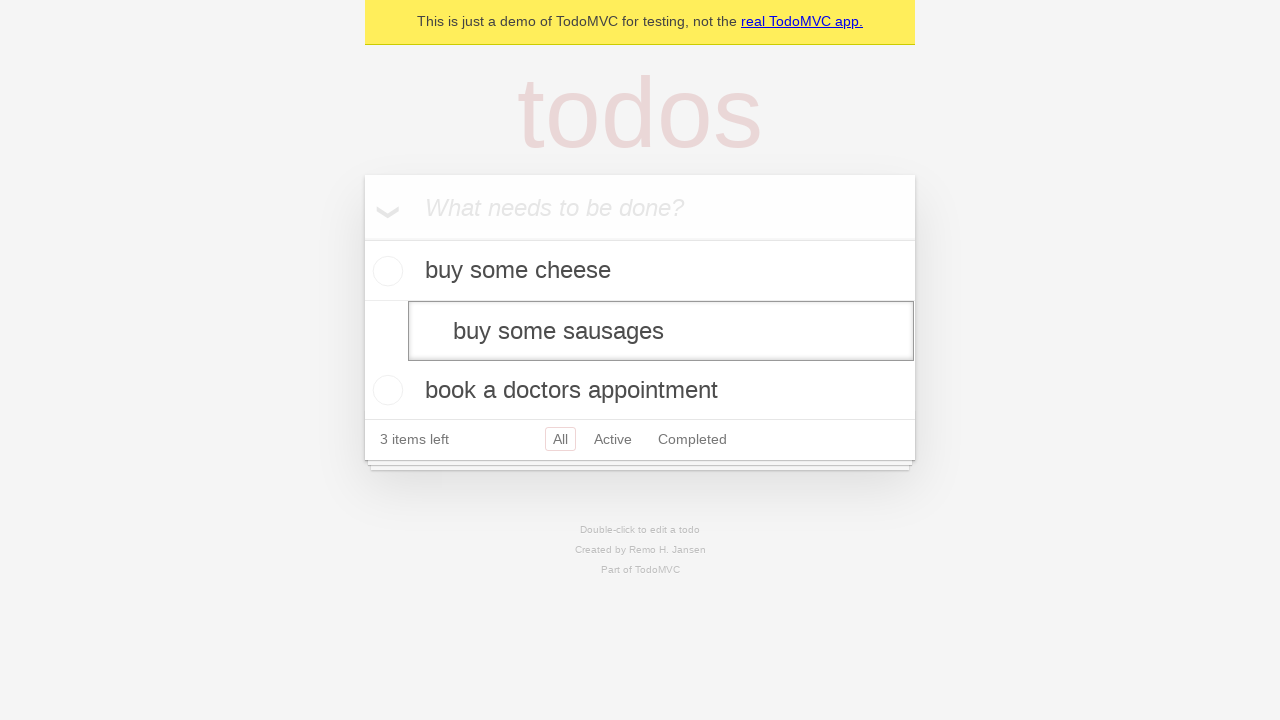

Pressed Enter to confirm edit and verify text is trimmed on internal:testid=[data-testid="todo-item"s] >> nth=1 >> internal:role=textbox[nam
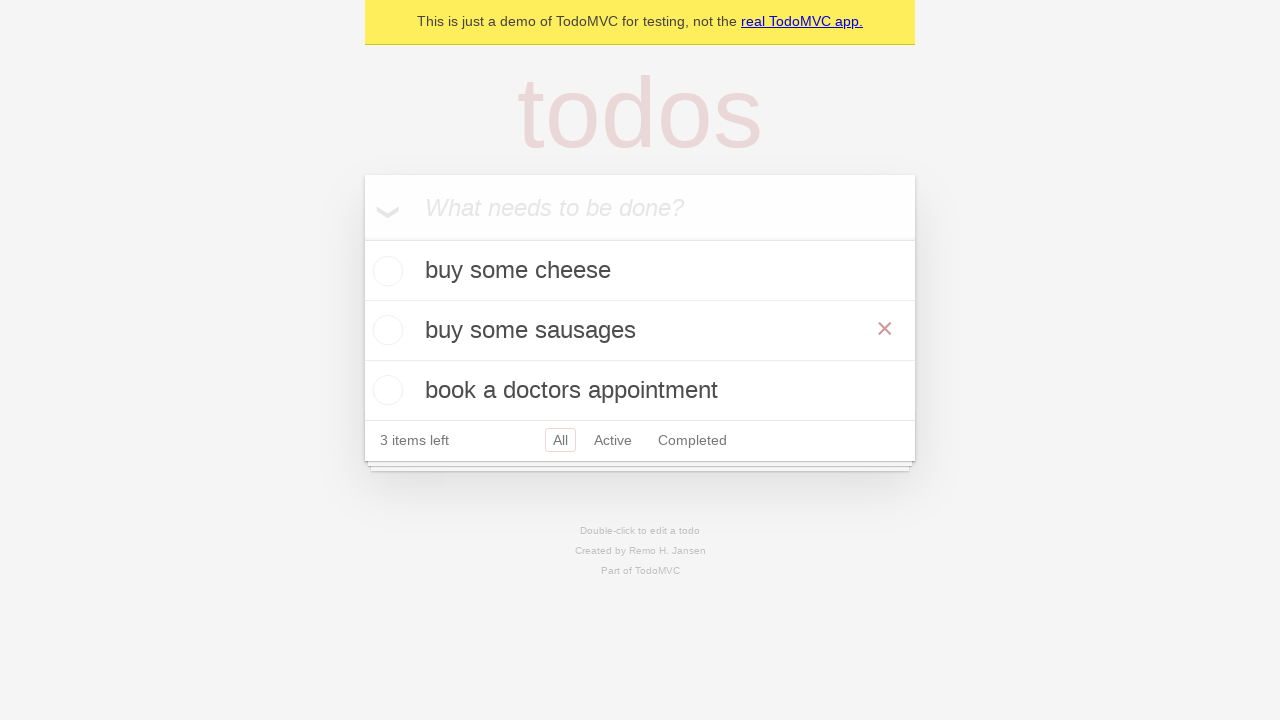

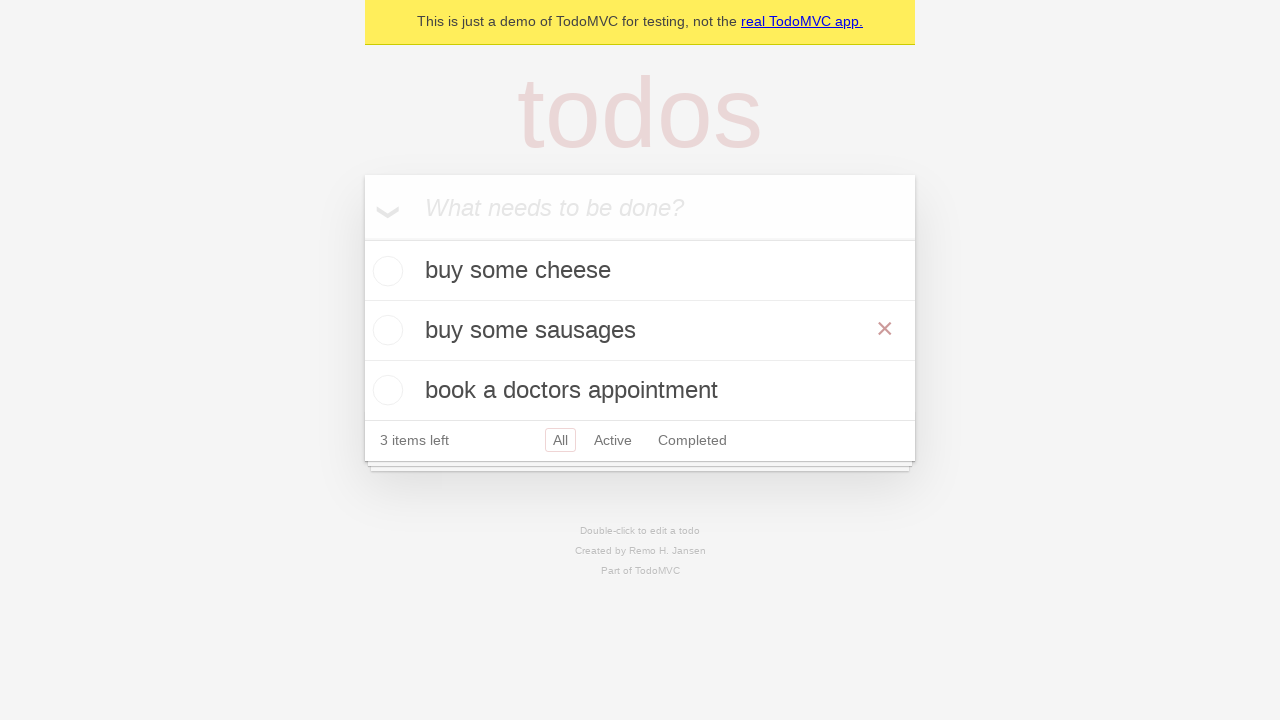